Navigates to the Explore page and verifies the "Explore the Hotel" section displays correct title and content about "Home And Away Hotel"

Starting URL: https://ancabota09.wixsite.com/intern

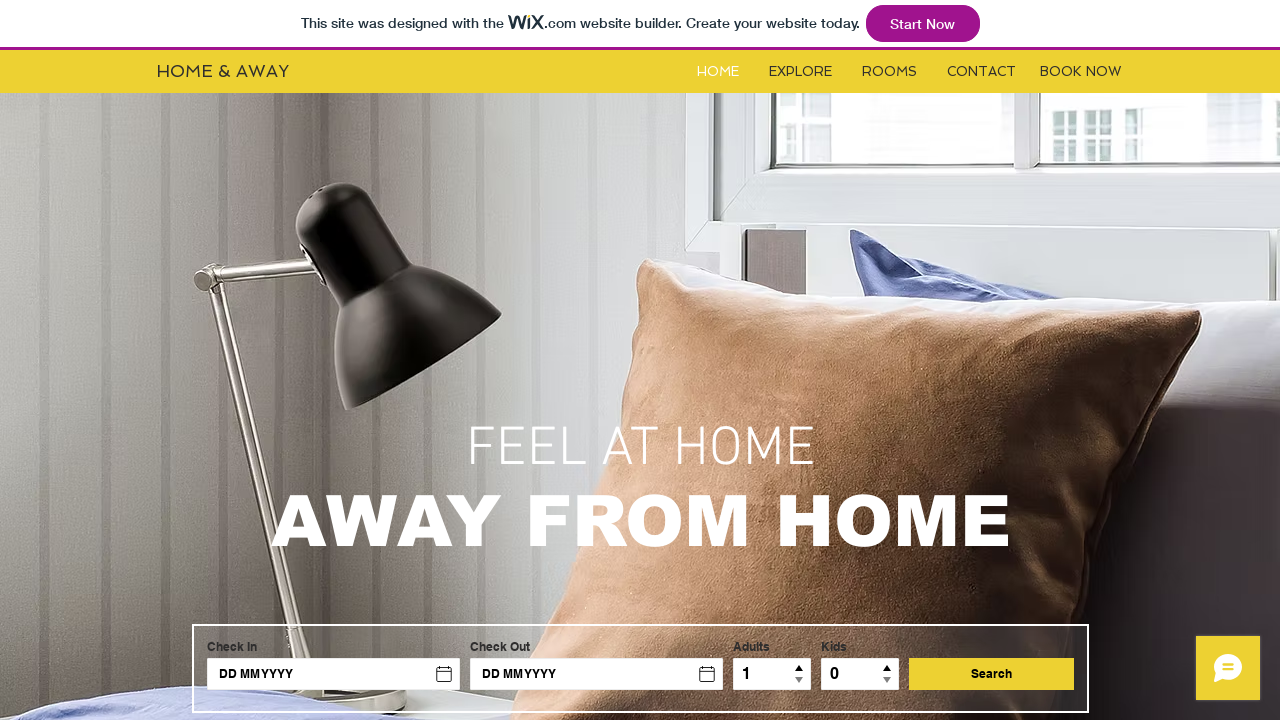

Waited for Explore button selector to be available
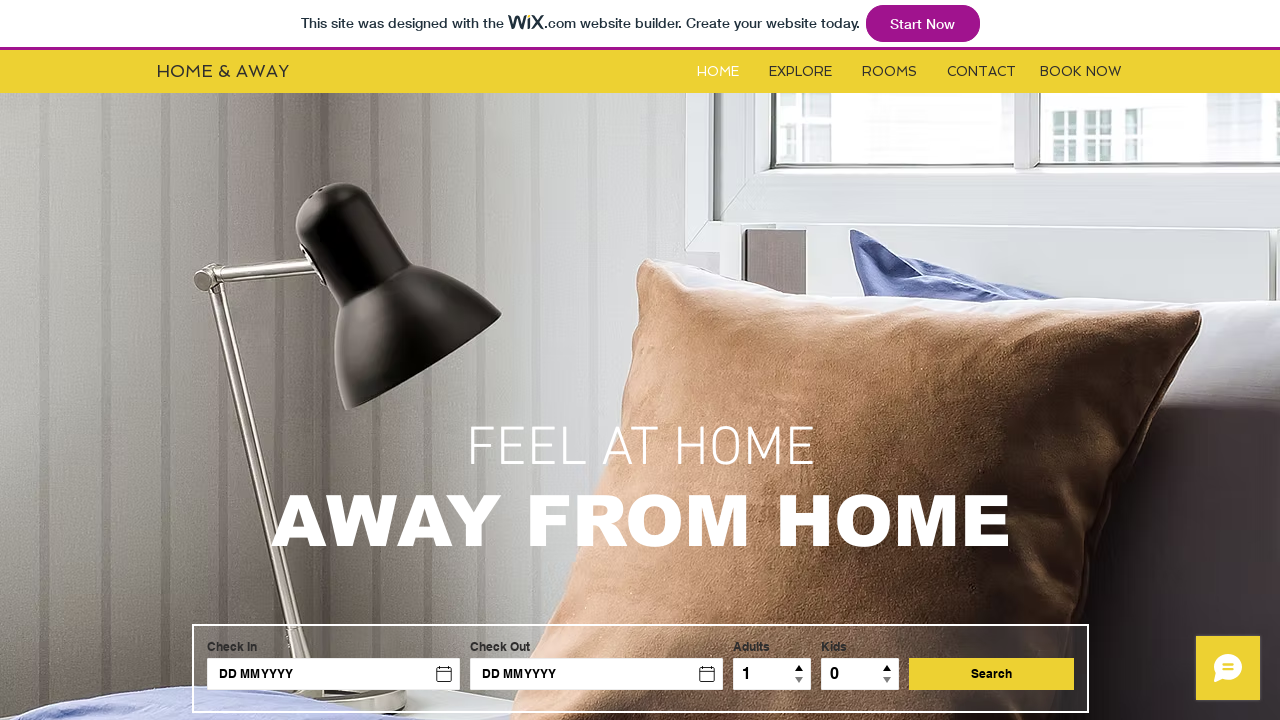

Clicked Explore button to navigate to Explore page at (800, 72) on #i6kl732v1
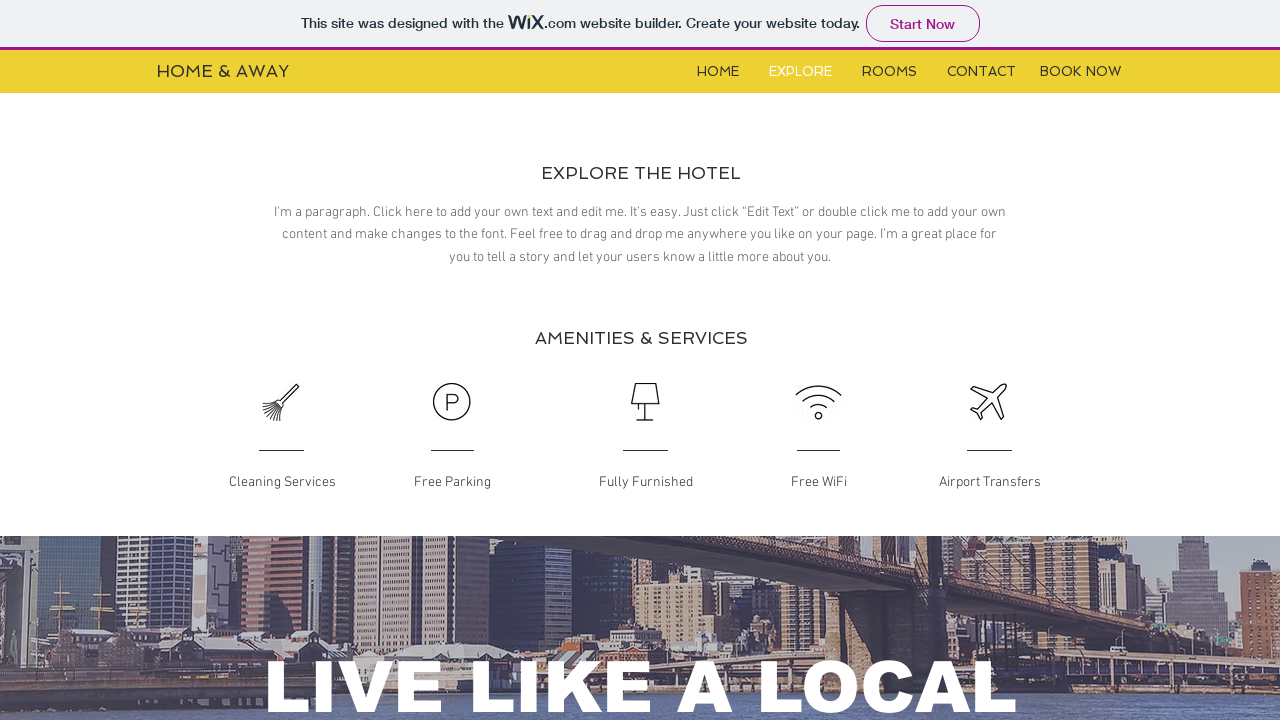

Waited for 'Explore the Hotel' section title to be available
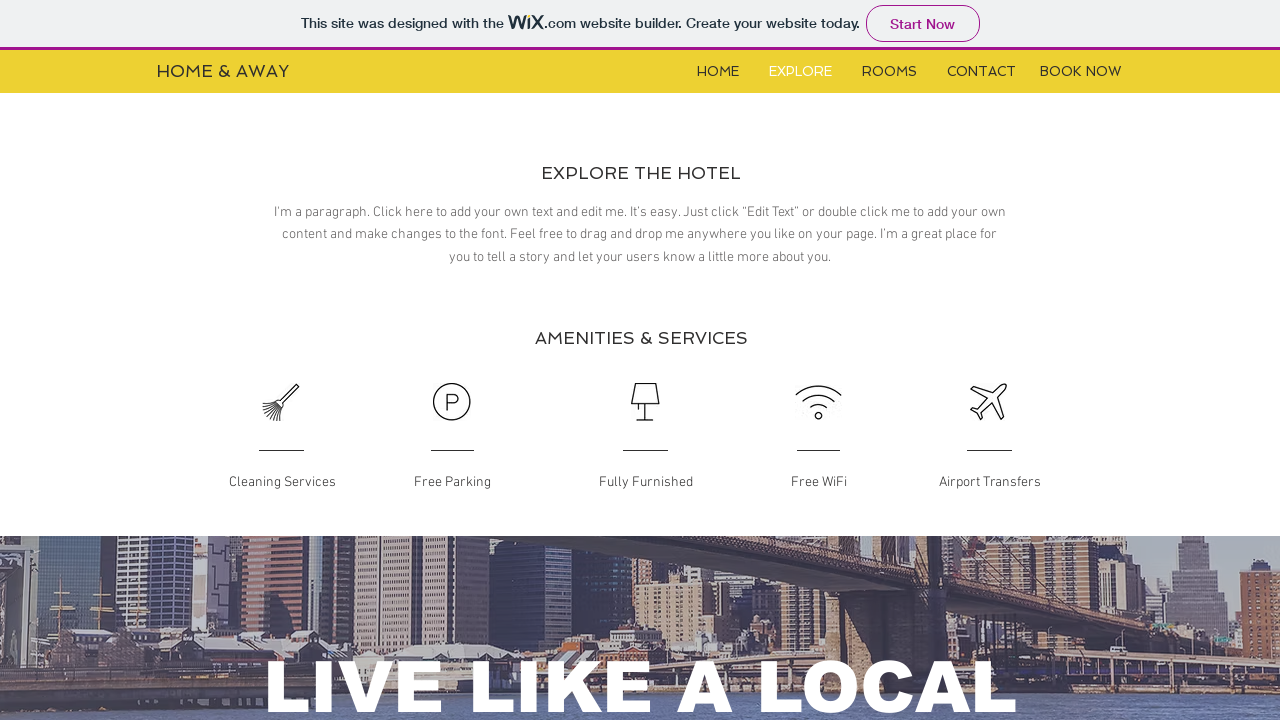

'Explore the Hotel' section title is now visible
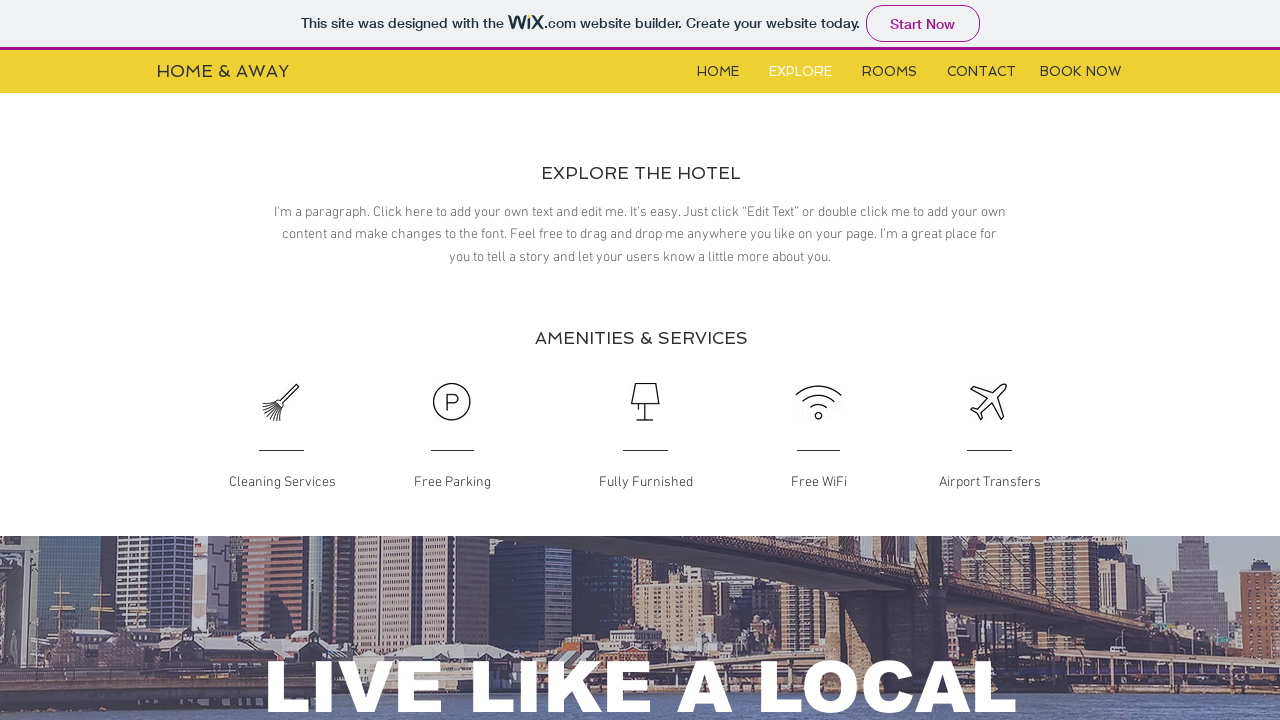

Verified Hotel section text content about 'Home And Away Hotel' is visible
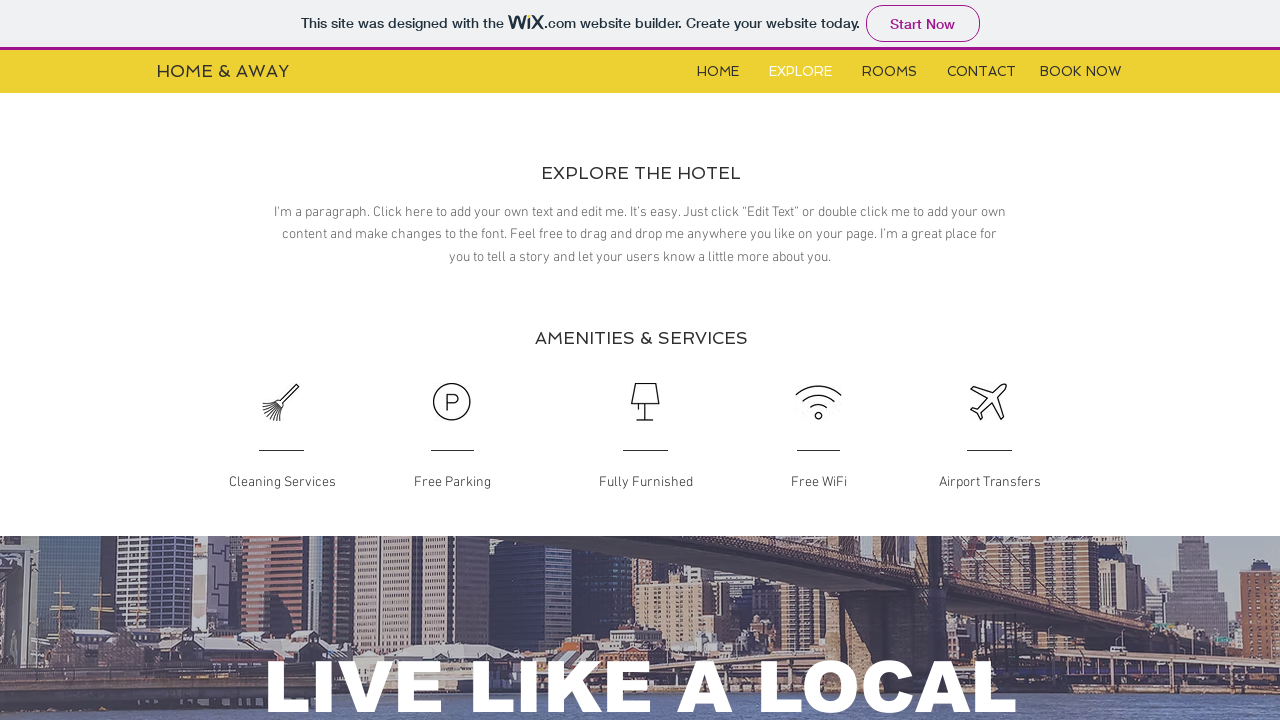

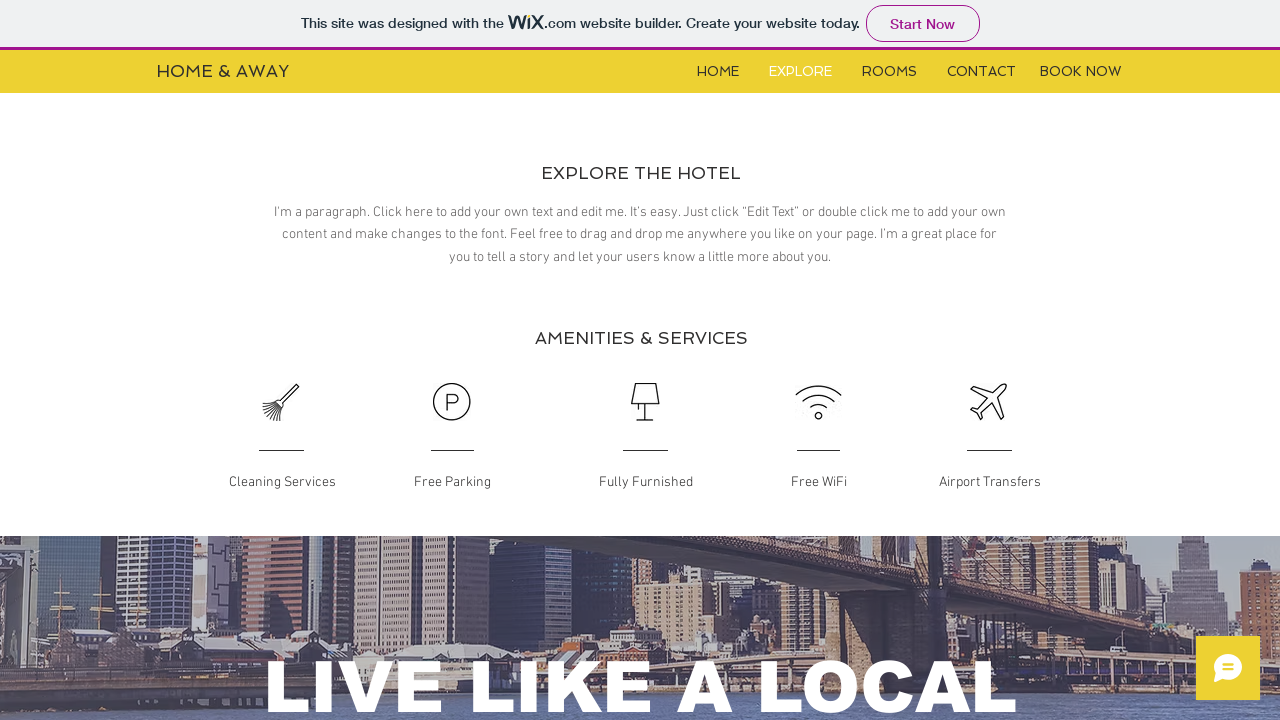